Tests mouse hover/scroll functionality by navigating to jQuery UI droppable demo page and moving the mouse to the "Position" link element

Starting URL: https://jqueryui.com/droppable/

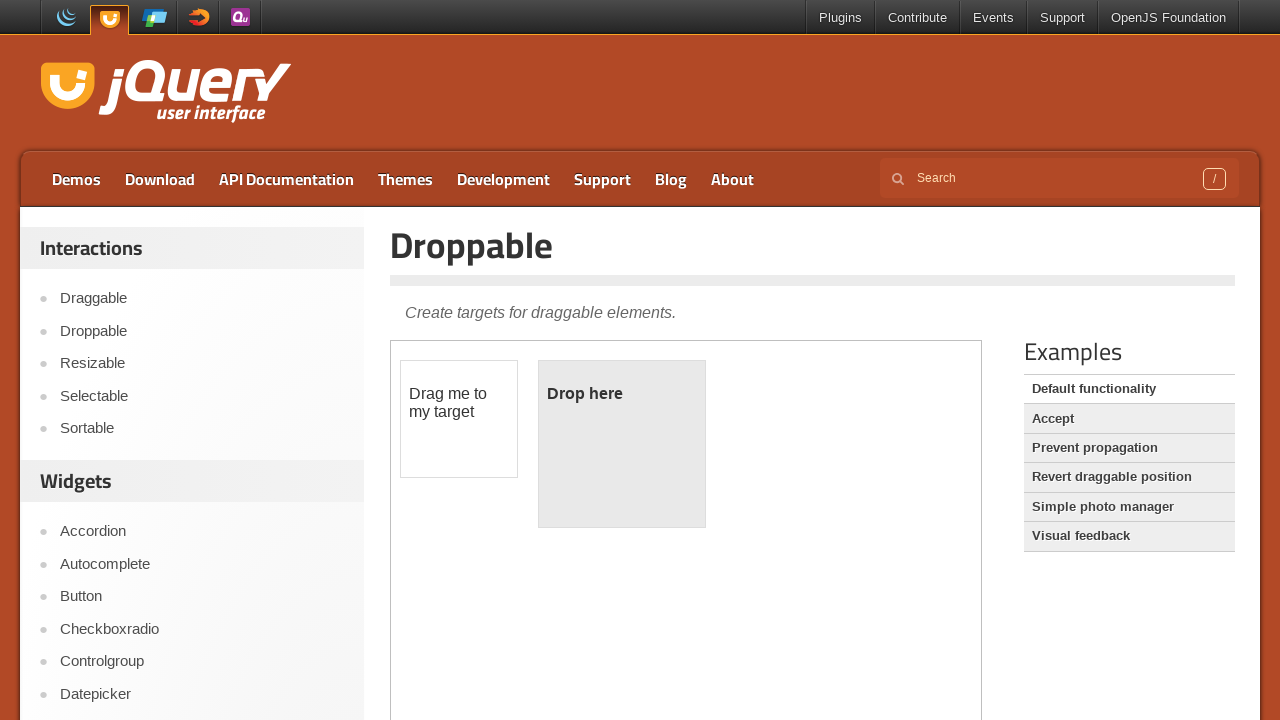

Navigated to jQuery UI droppable demo page
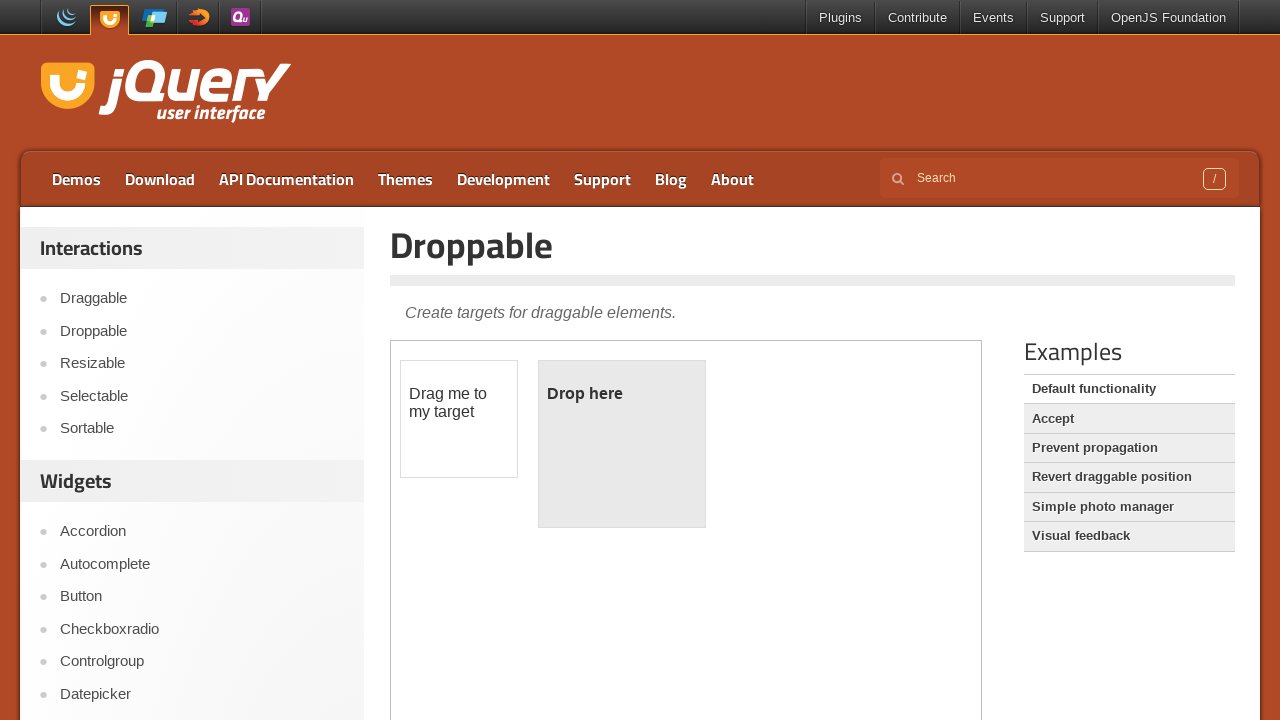

Hovered mouse over the Position link element at (202, 360) on xpath=//a[text()='Position']
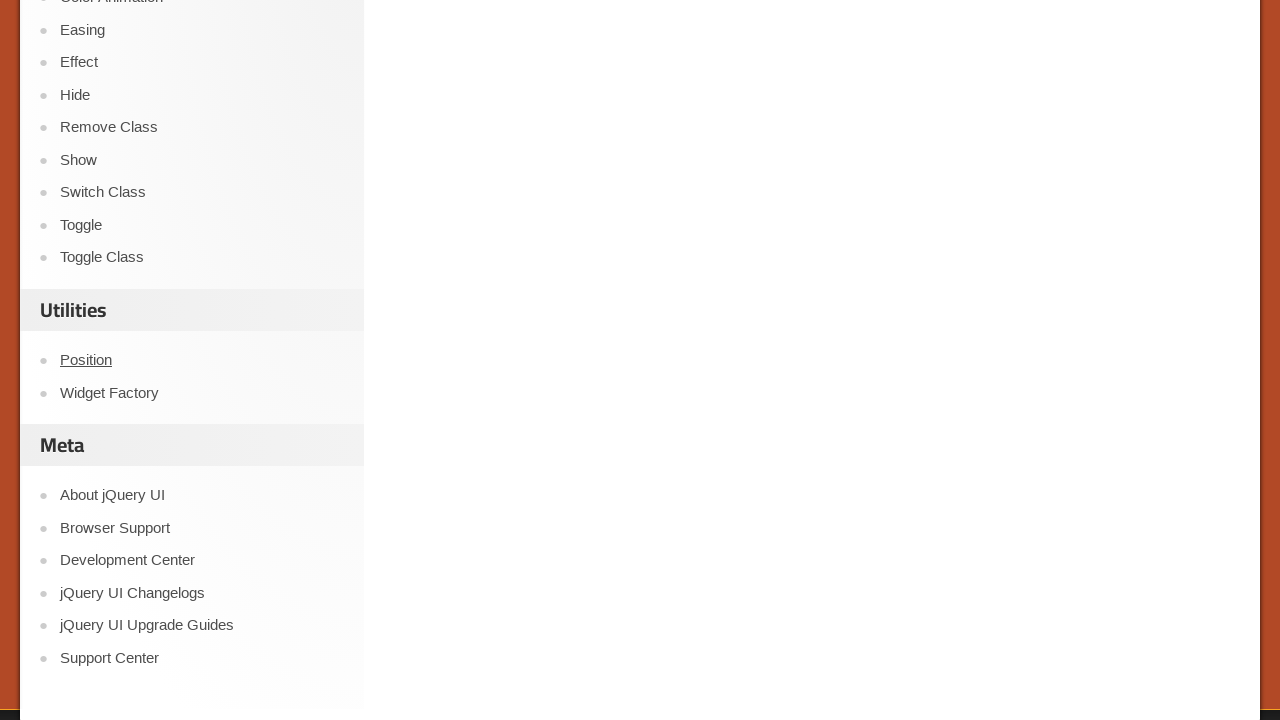

Waited 2 seconds to observe the hover effect
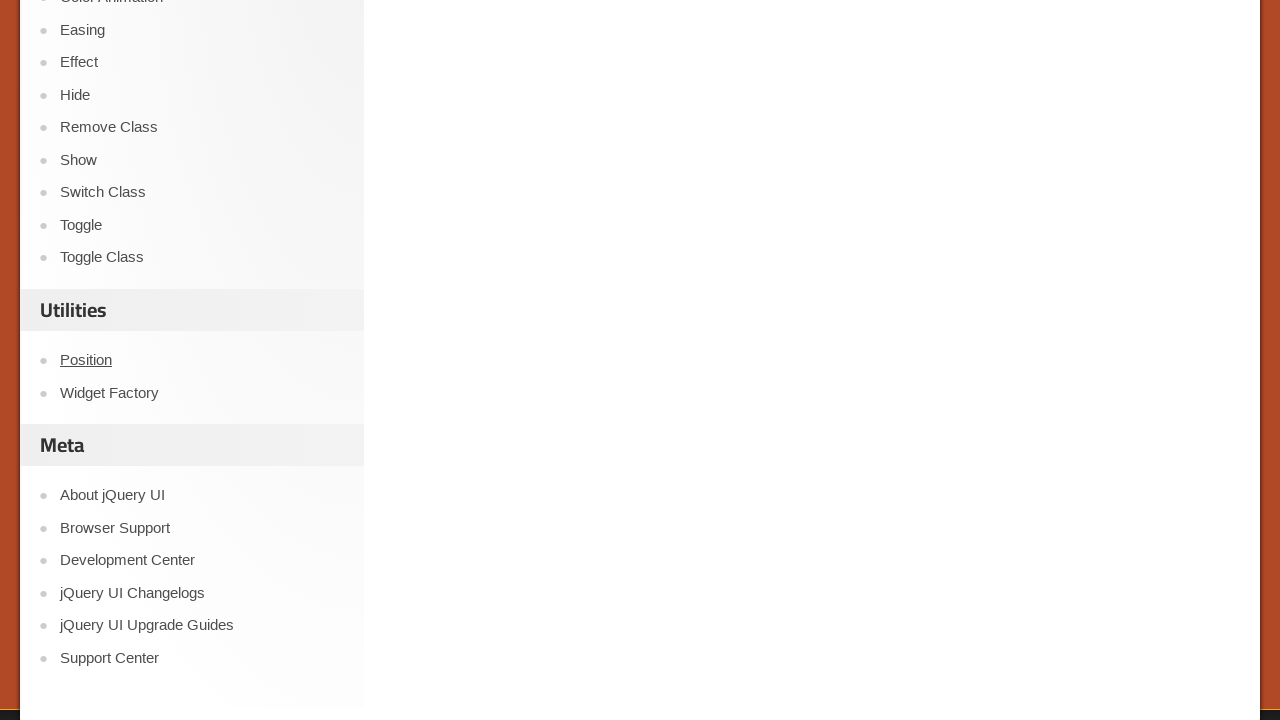

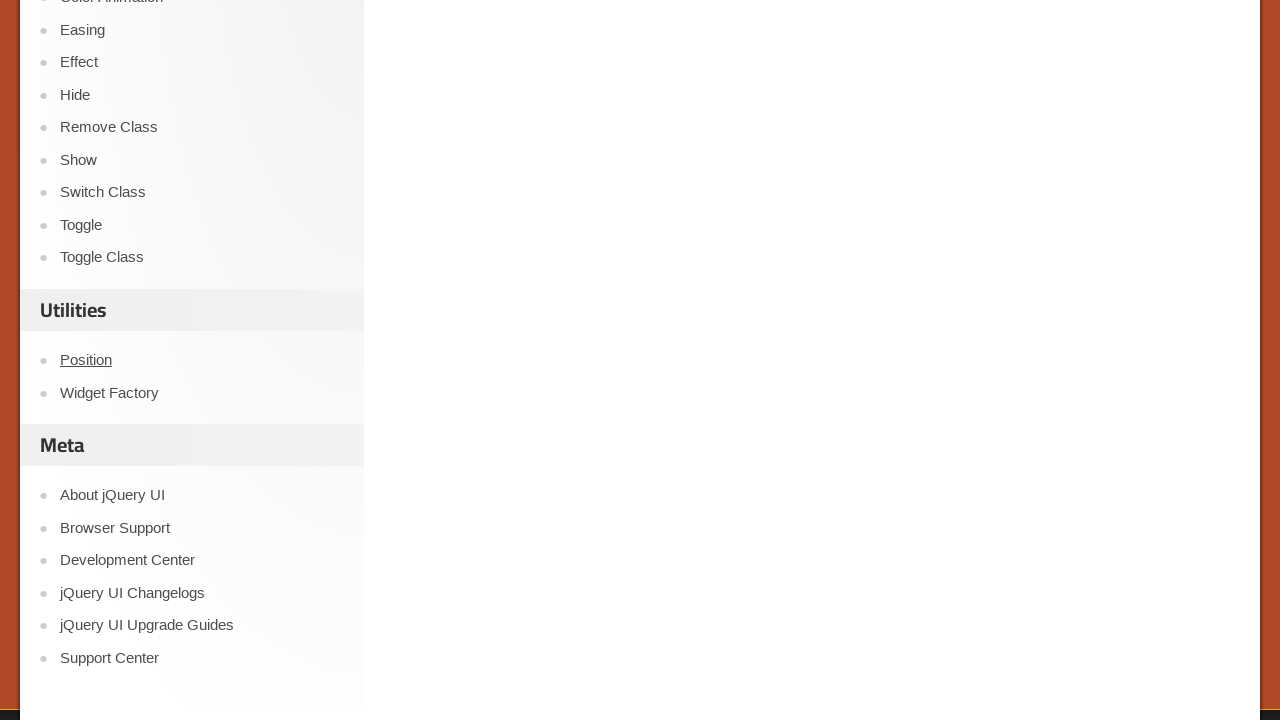